Navigates to GitHub homepage, switches to window and frame context

Starting URL: https://github.com

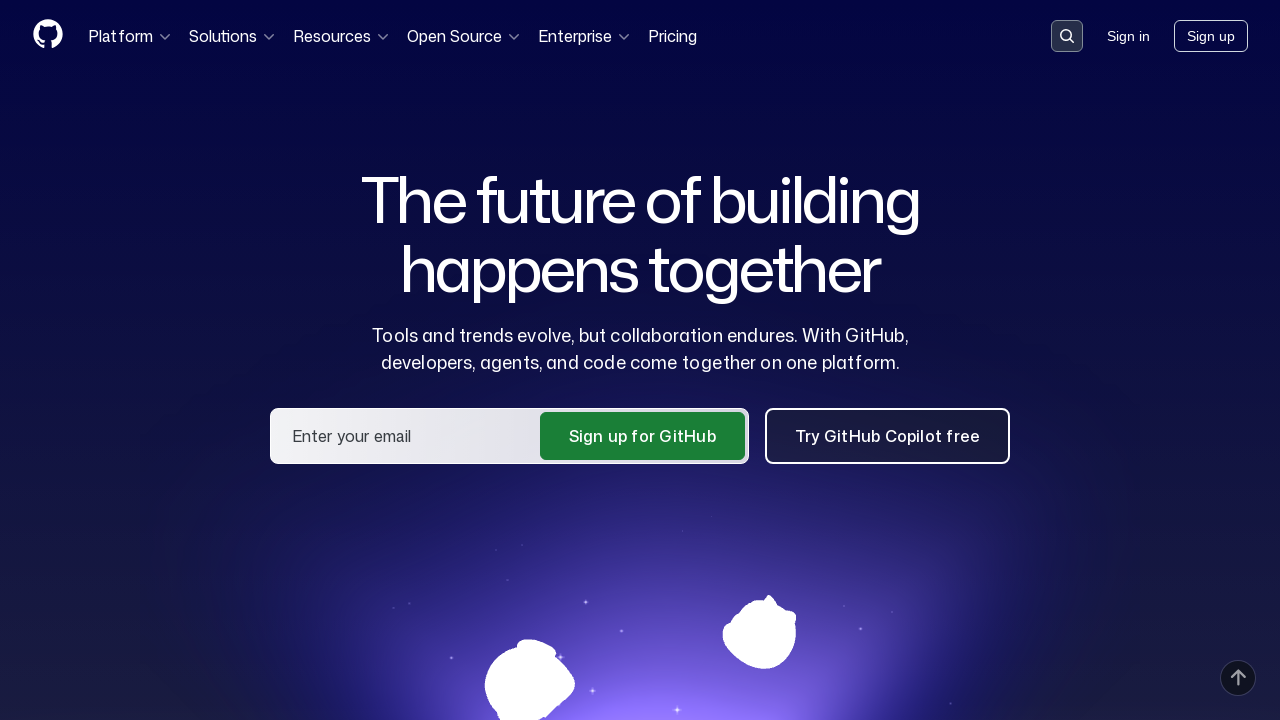

Navigated to GitHub homepage
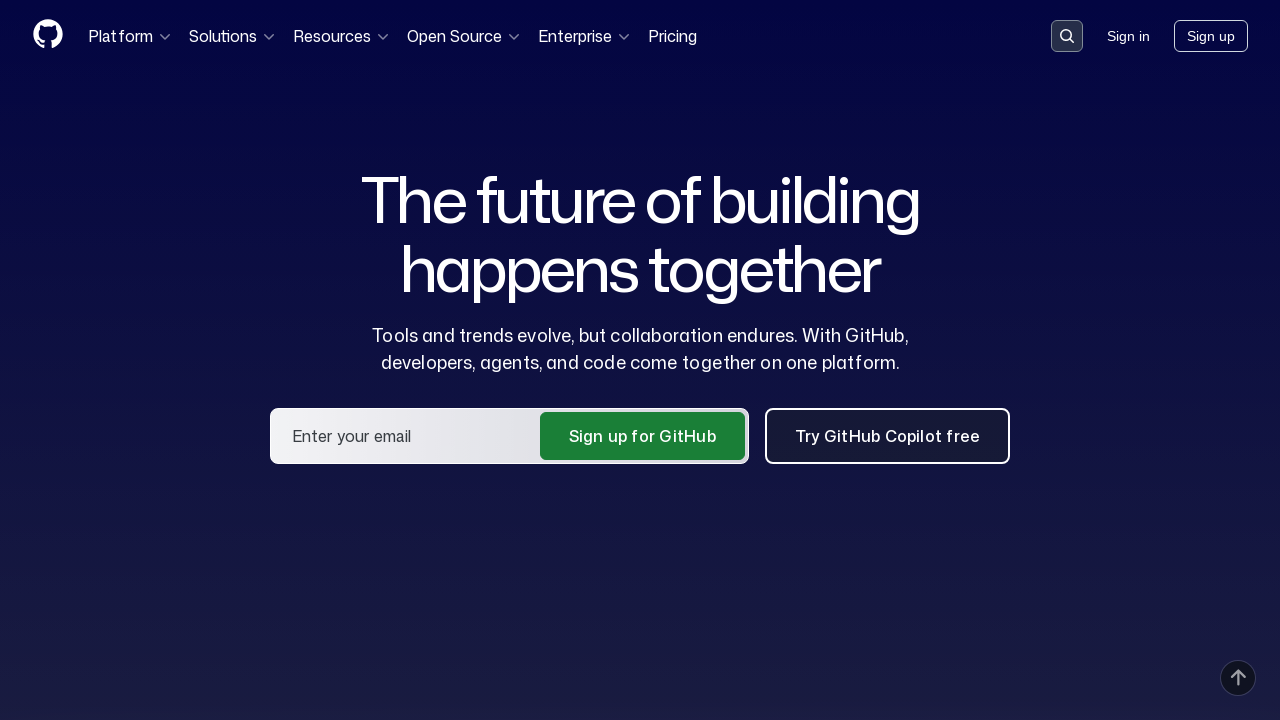

Second window not available, remaining on current page
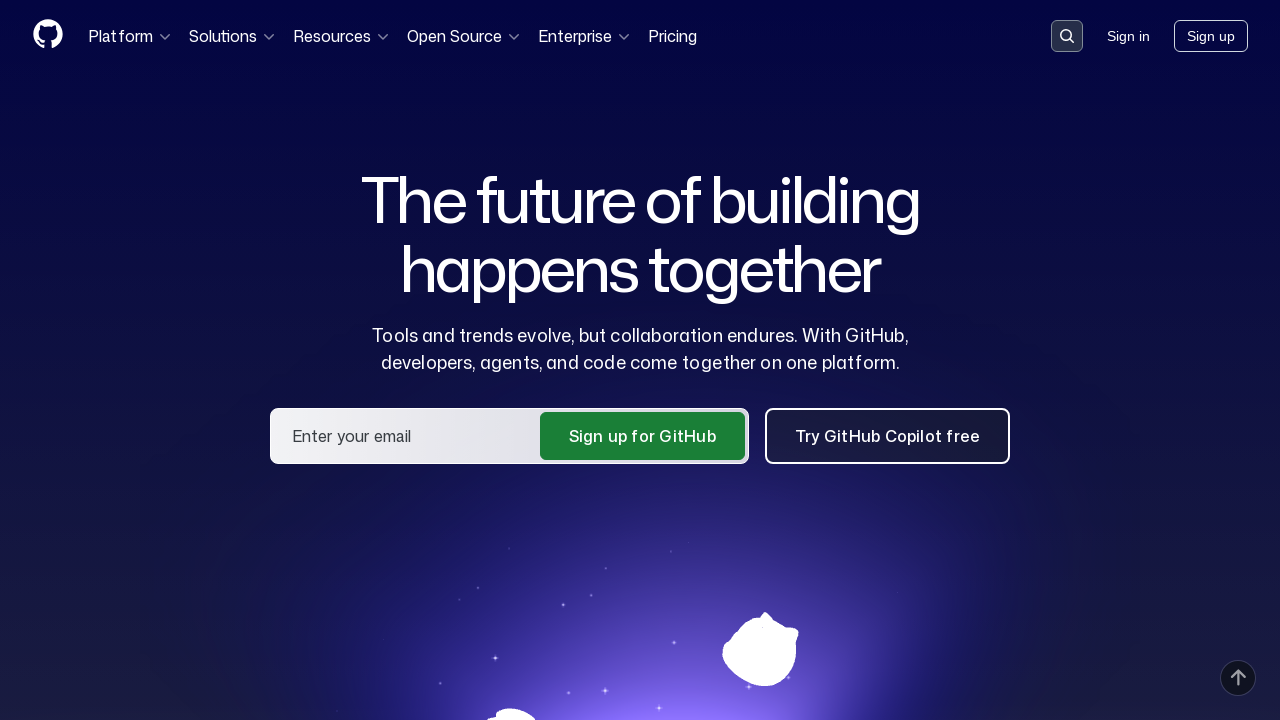

Second frame not available, no frame switch performed
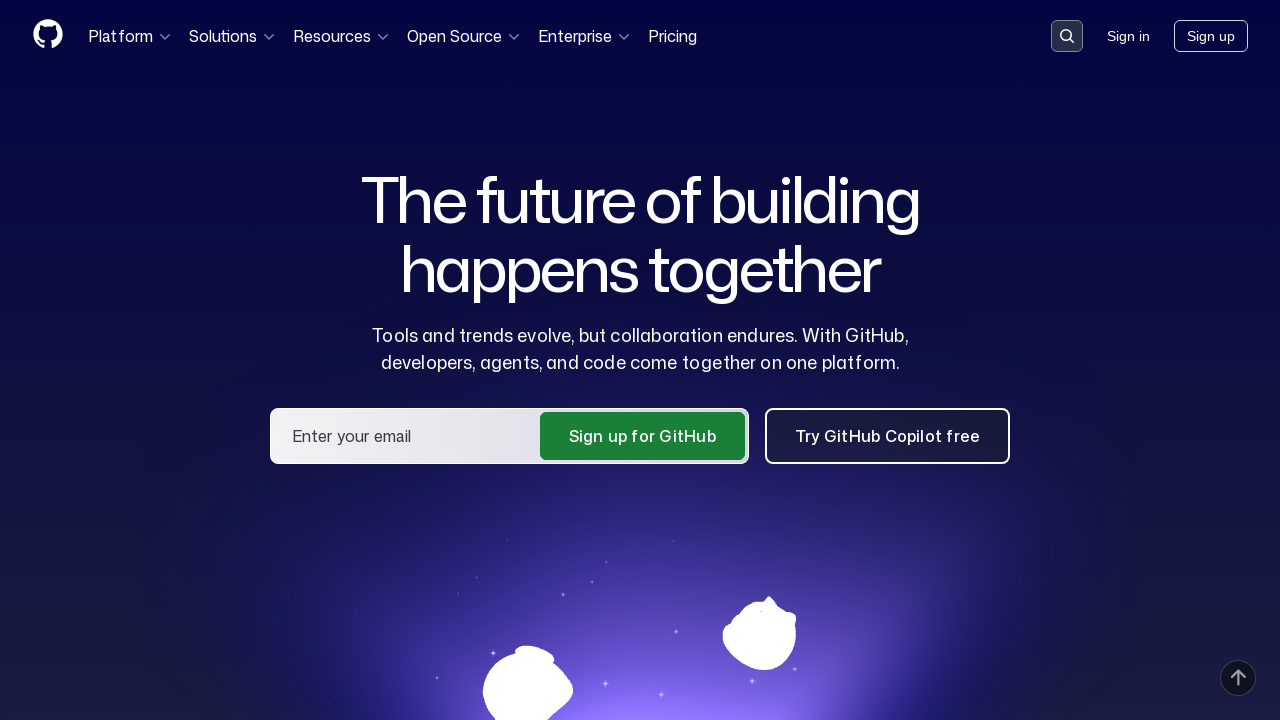

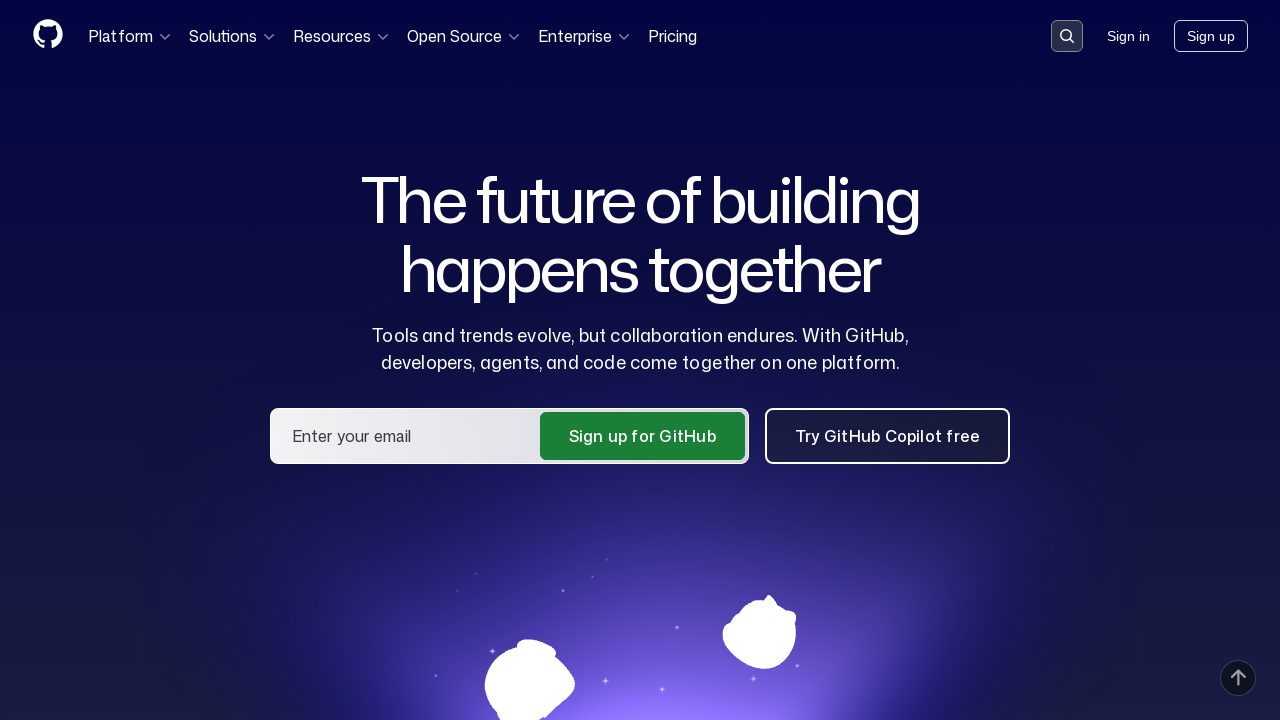